Navigates to ESPN NBA player statistics page, clicks on a player to view their profile, and then clicks on the Game Log tab to view their game history.

Starting URL: https://www.espn.com/nba/stats/player/_/table/general/sort/avgMinutes/dir/desc

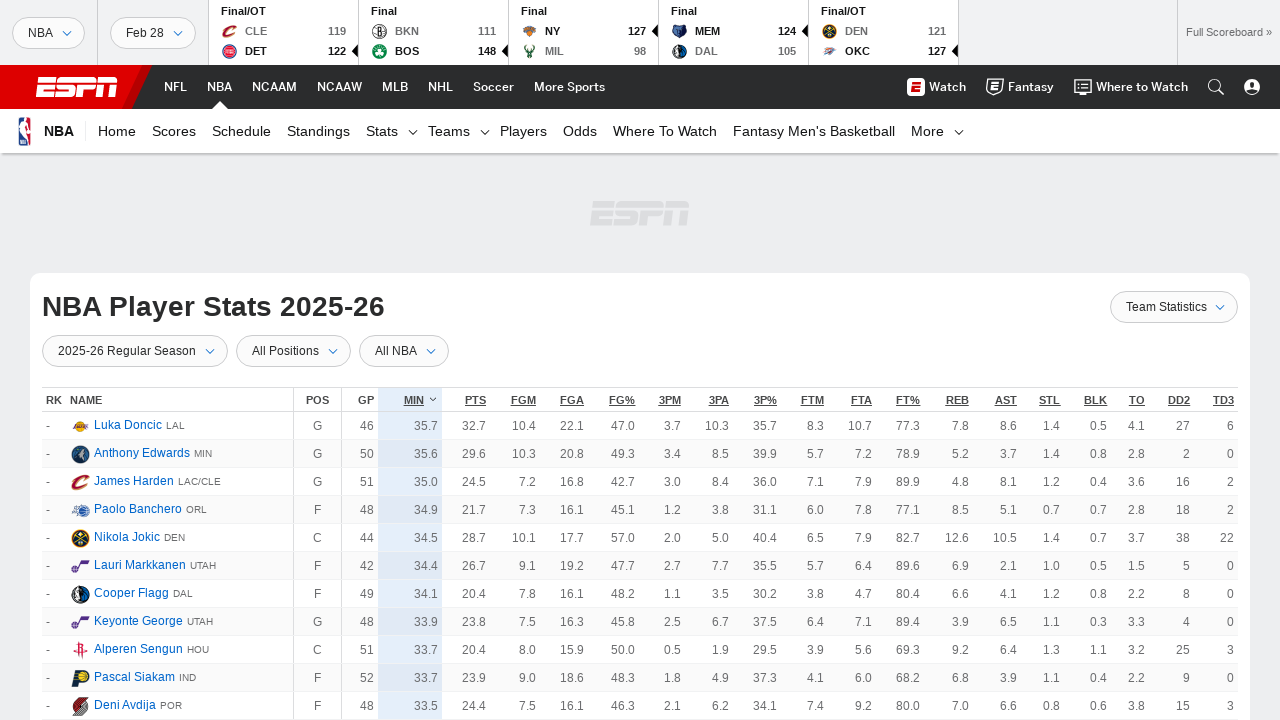

Waited for player stats table to load
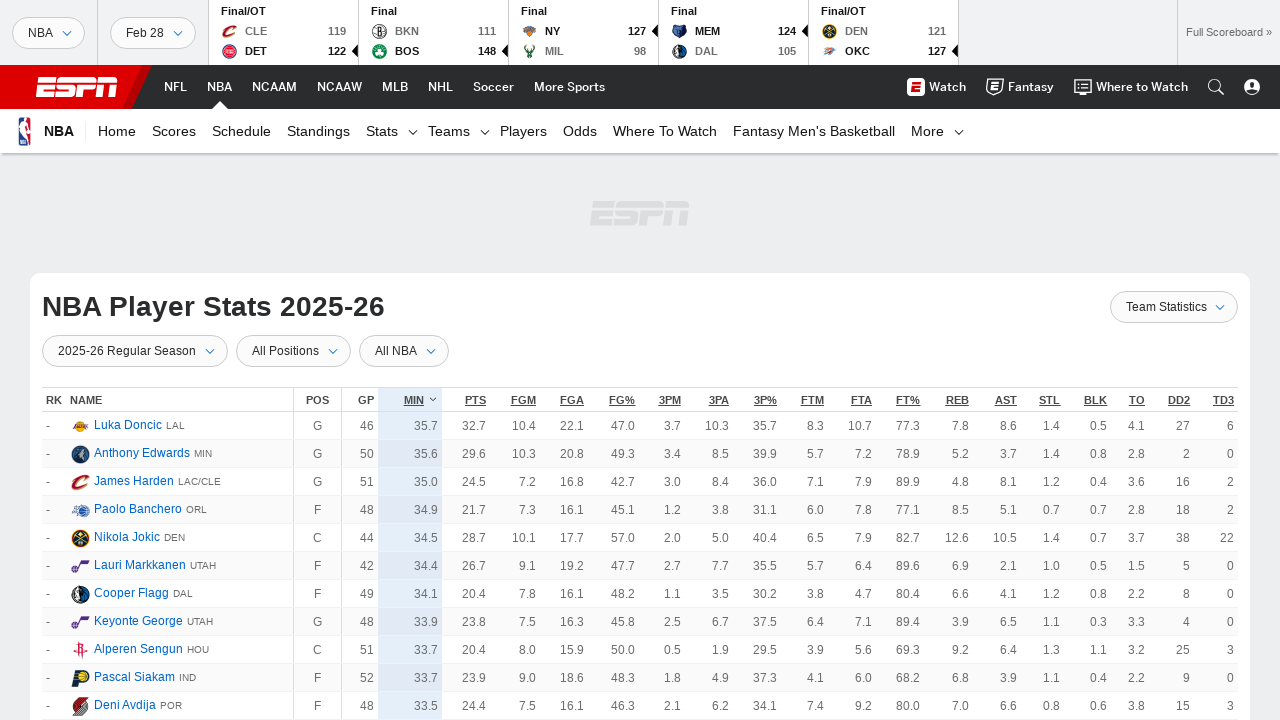

Clicked on first player in stats table to view their profile at (128, 426) on td.Table__TD a >> nth=0
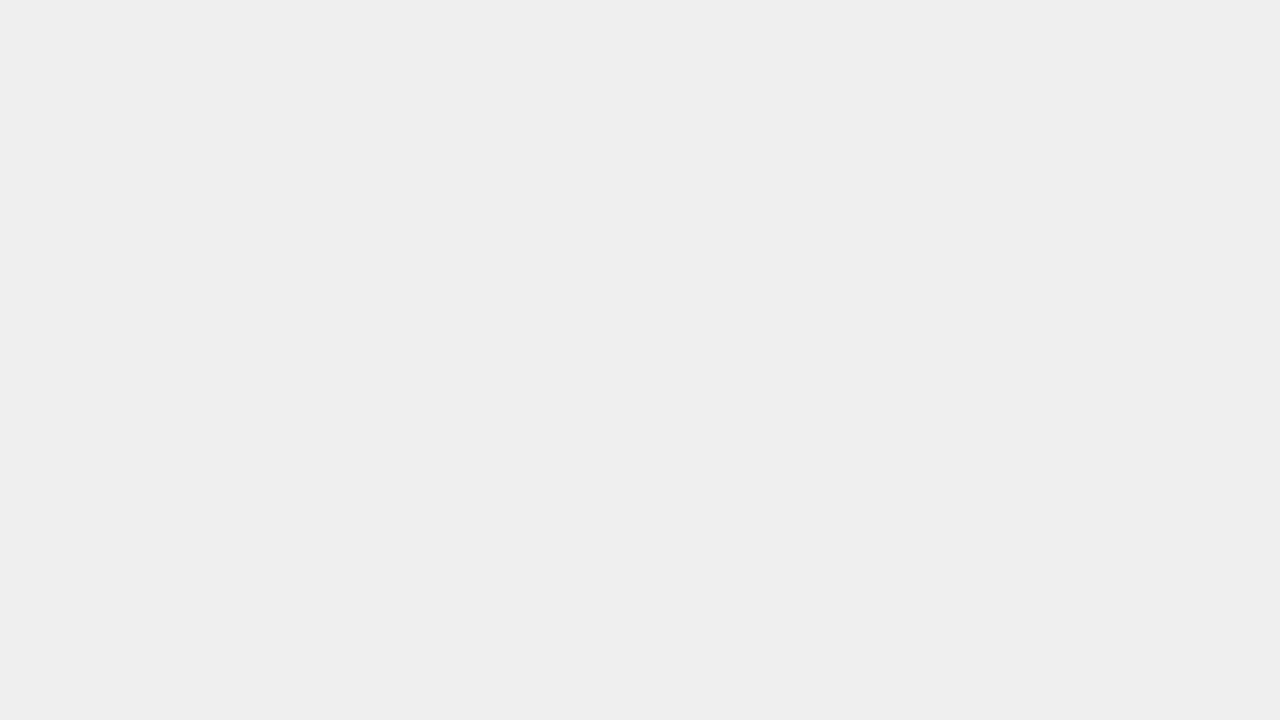

Waited for player profile page to load with Game Log tab visible
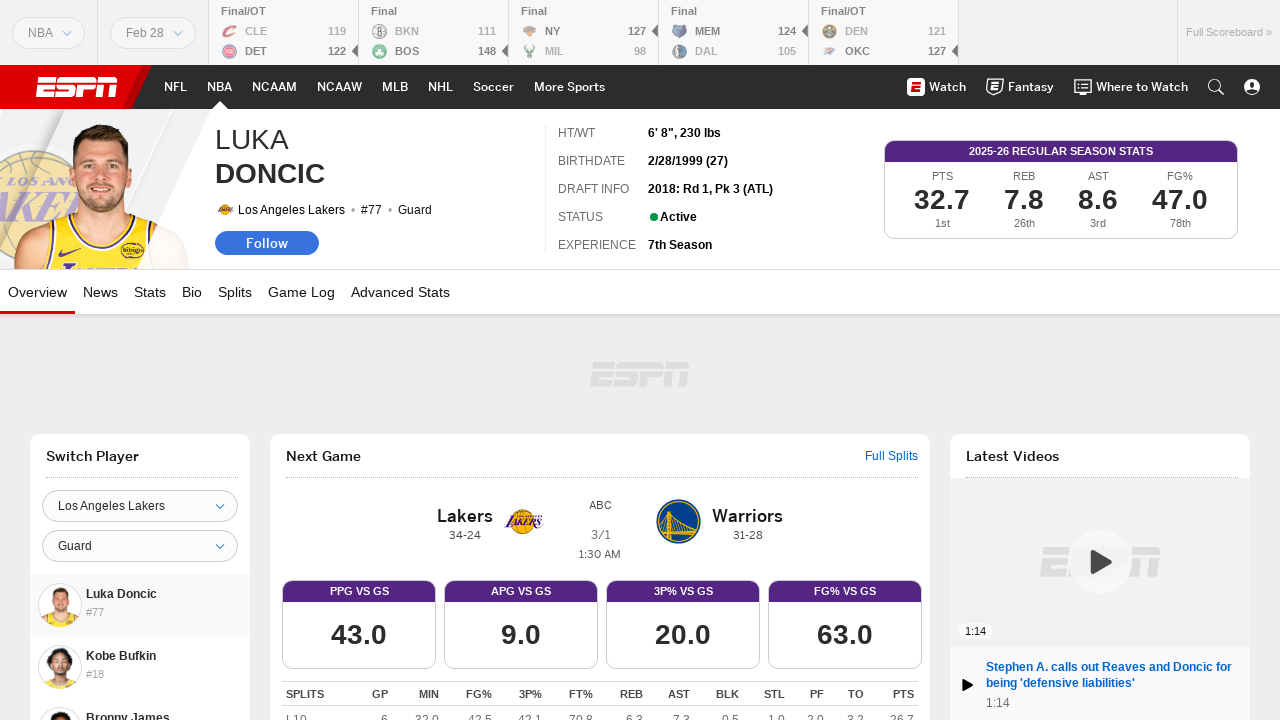

Clicked on Game Log tab to view player's game history at (302, 292) on text=Game Log
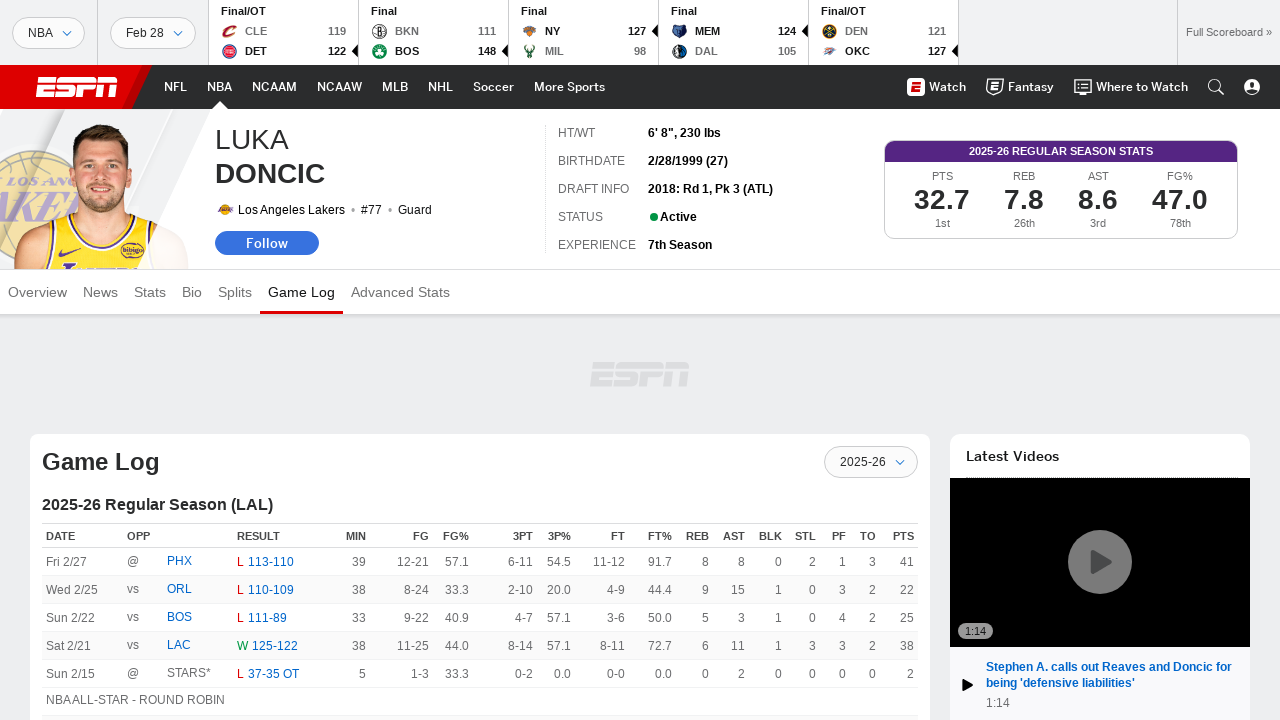

Waited for game log content to fully load
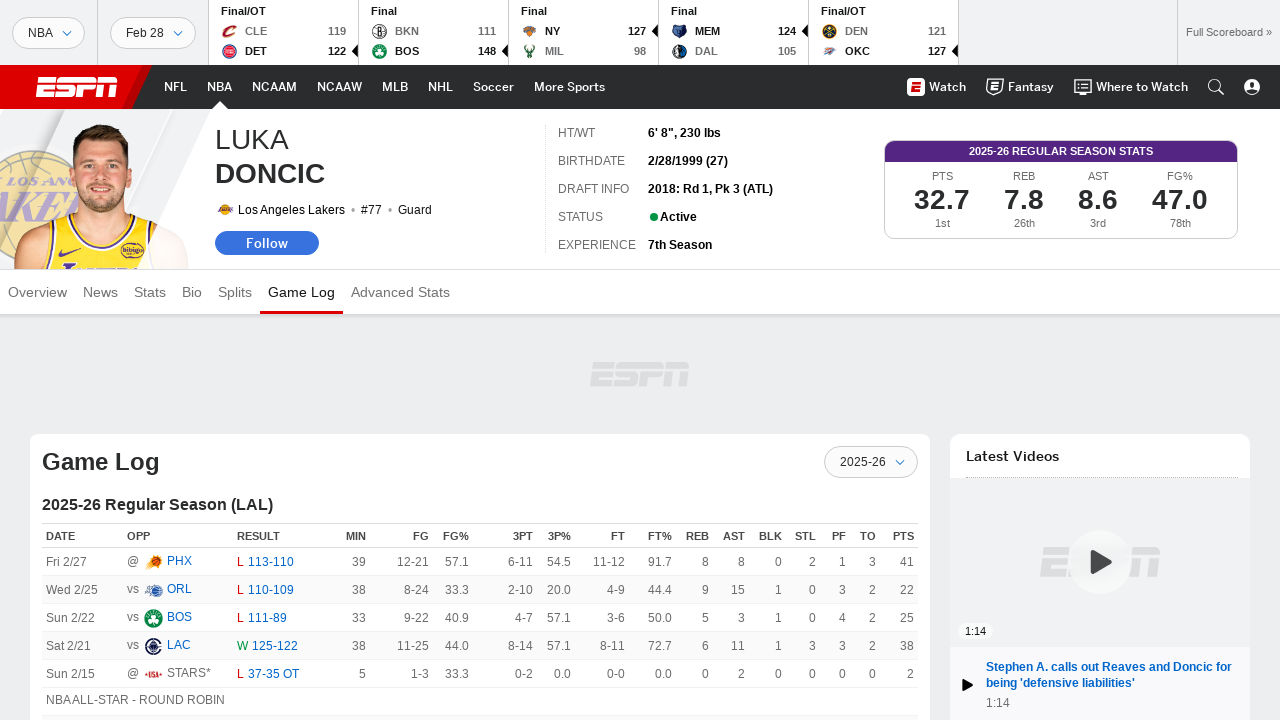

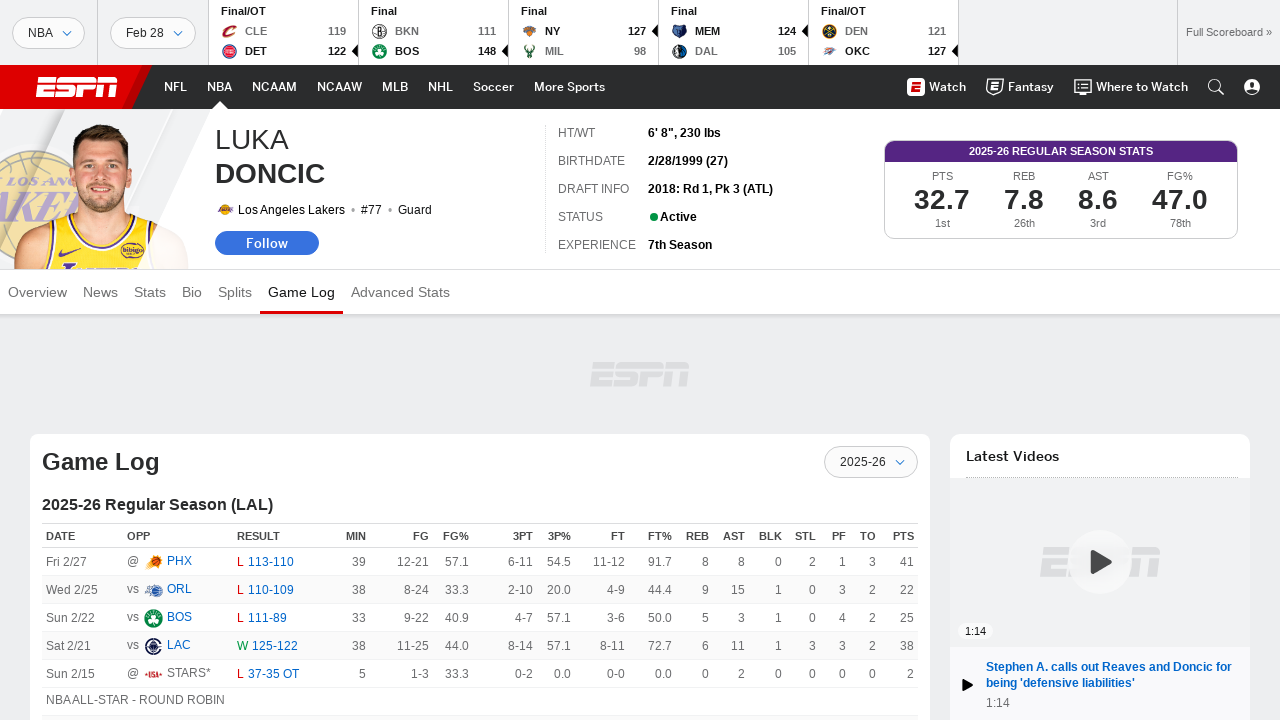